Tests confirmation alert by clicking the button, dismissing the alert with Cancel, and verifying the result

Starting URL: https://training-support.net/webelements/alerts

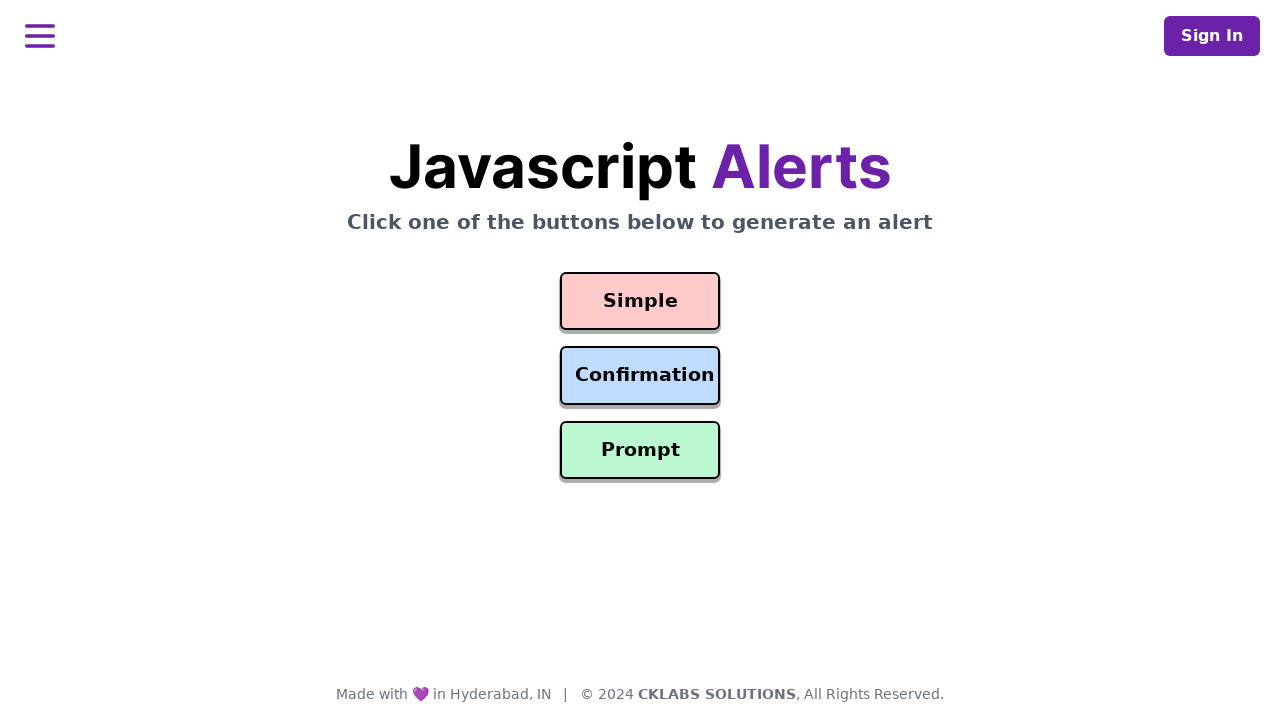

Clicked the Confirmation Alert button at (640, 376) on #confirmation
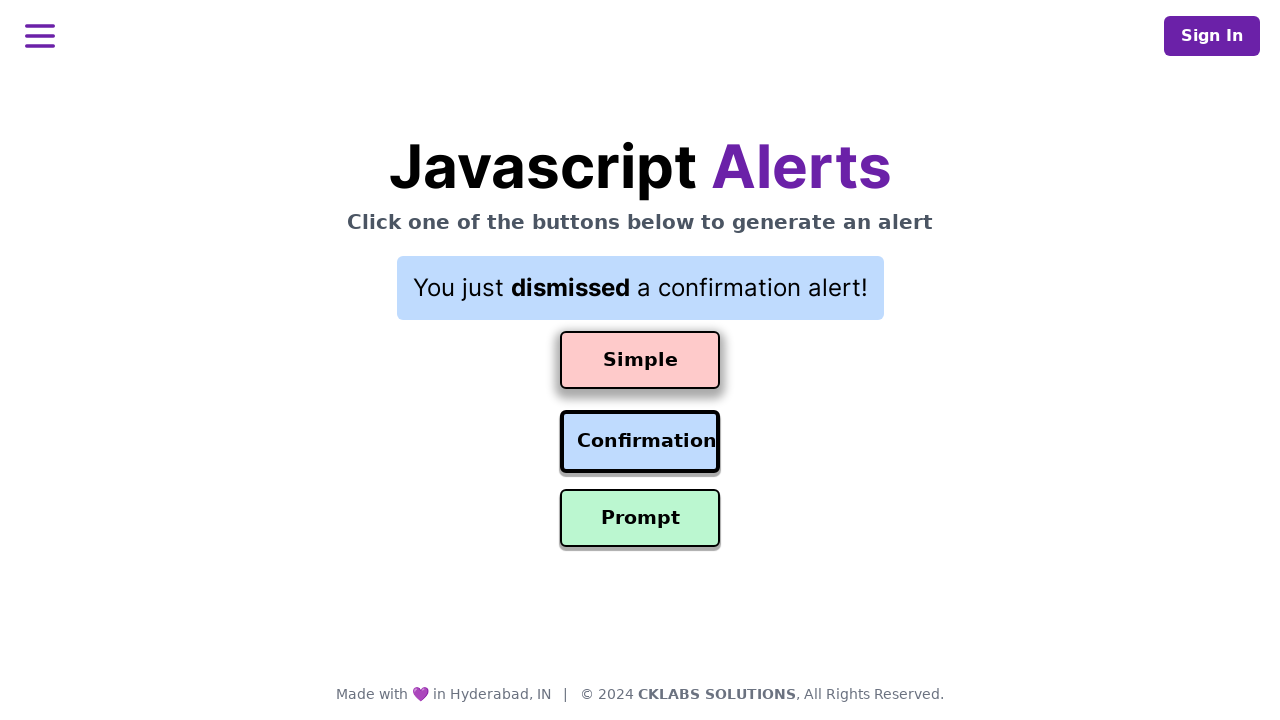

Set up dialog handler to dismiss the alert
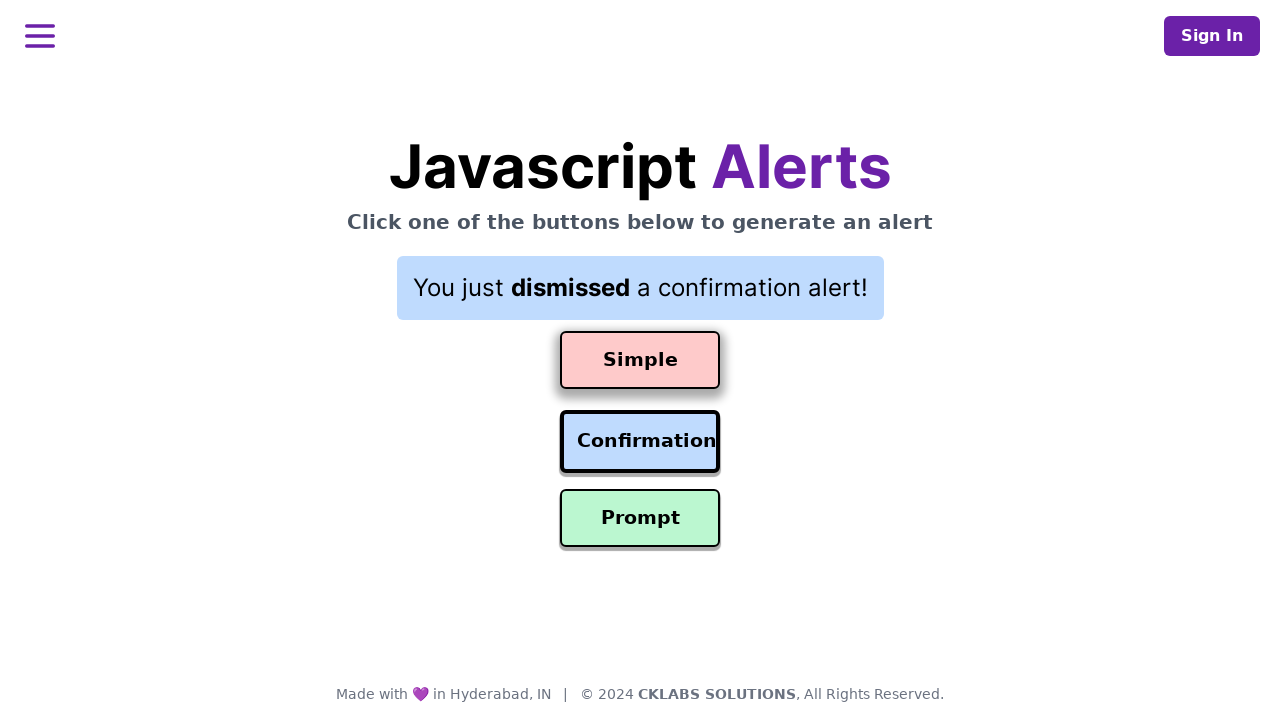

Verified result text is displayed after dismissing alert
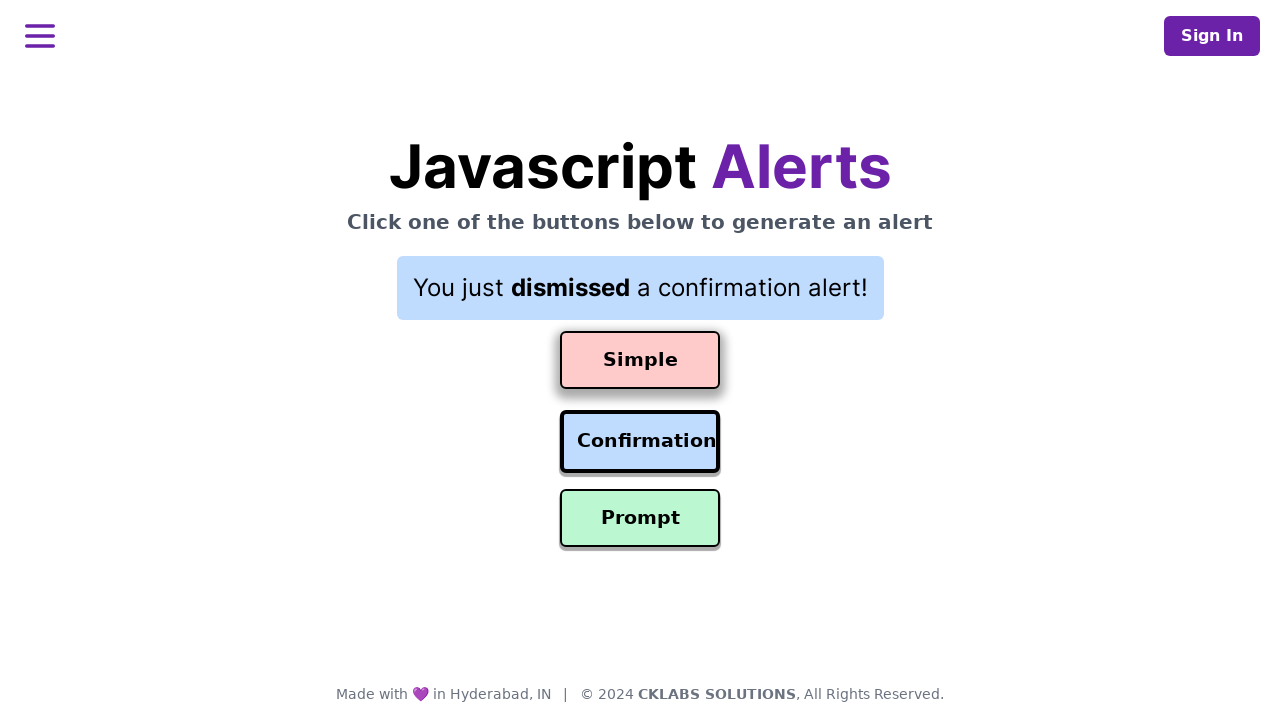

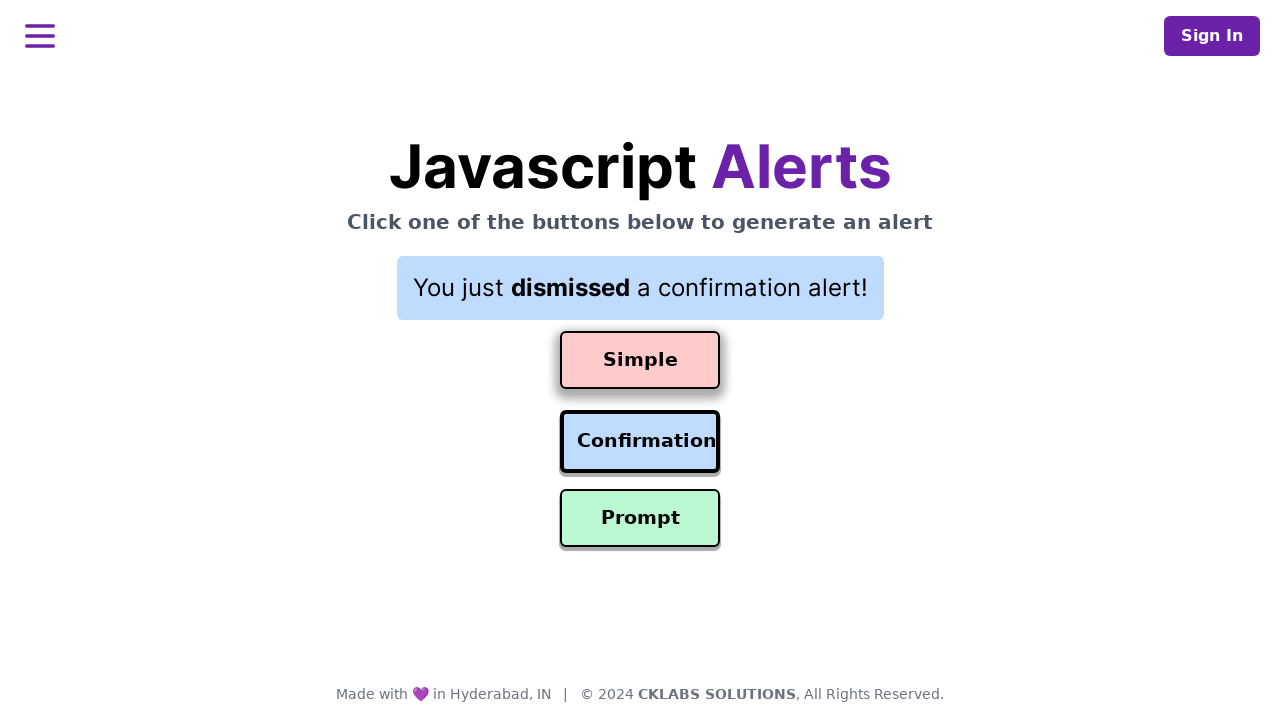